Tests flight search functionality on BlazeDemo by selecting departure city (Portland) and destination city (New York) from dropdowns, submitting the search, and verifying flight results are displayed in a table.

Starting URL: https://blazedemo.com/

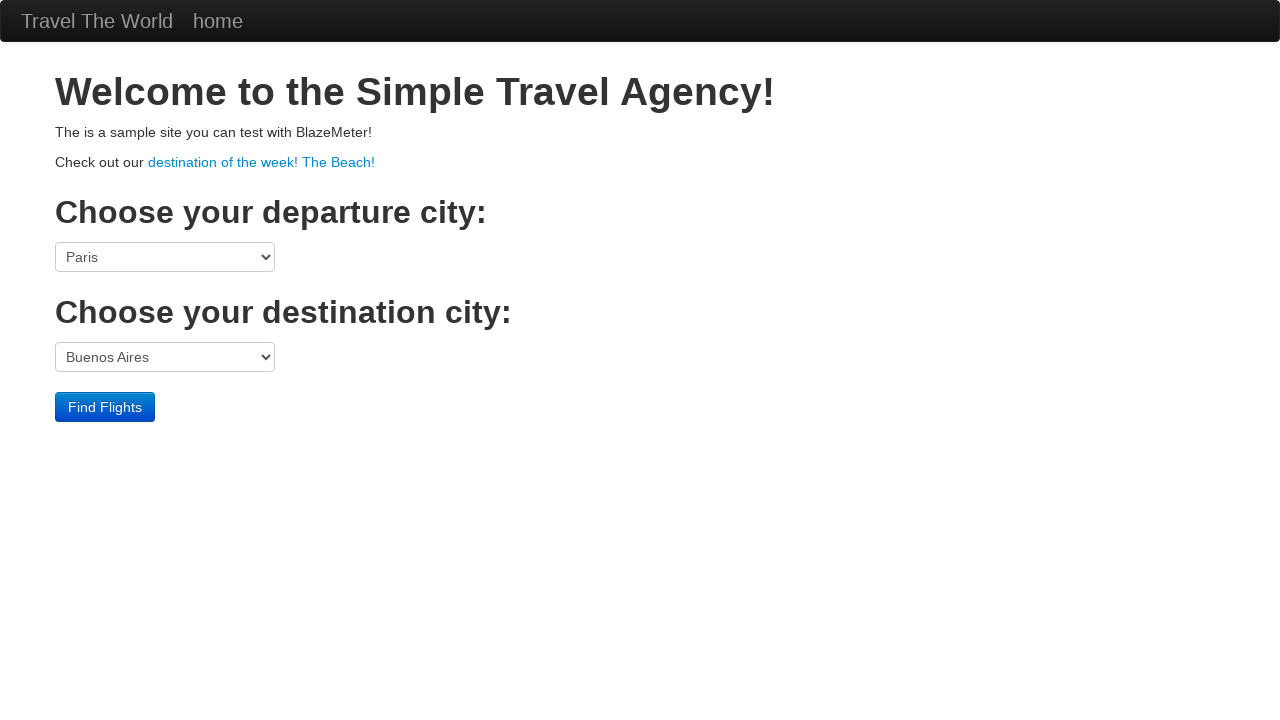

Selected 'Portland' from departure port dropdown on select[name='fromPort']
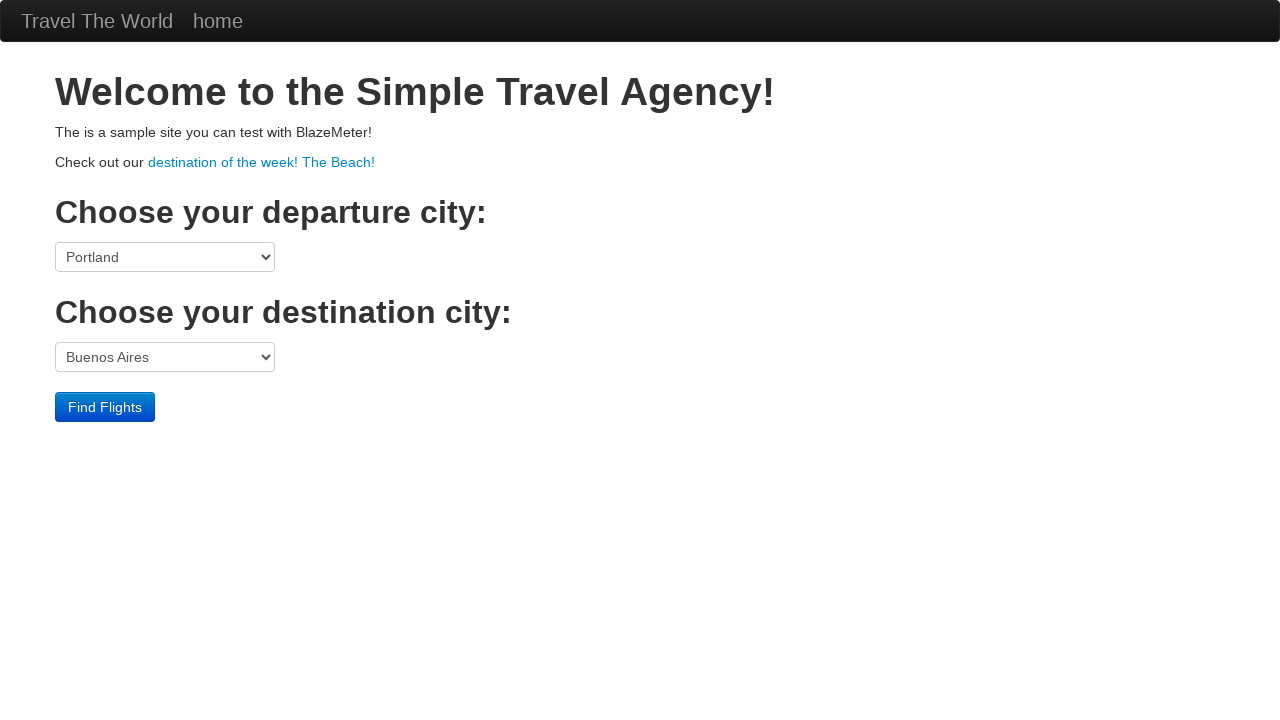

Selected 'New York' from destination port dropdown on select[name='toPort']
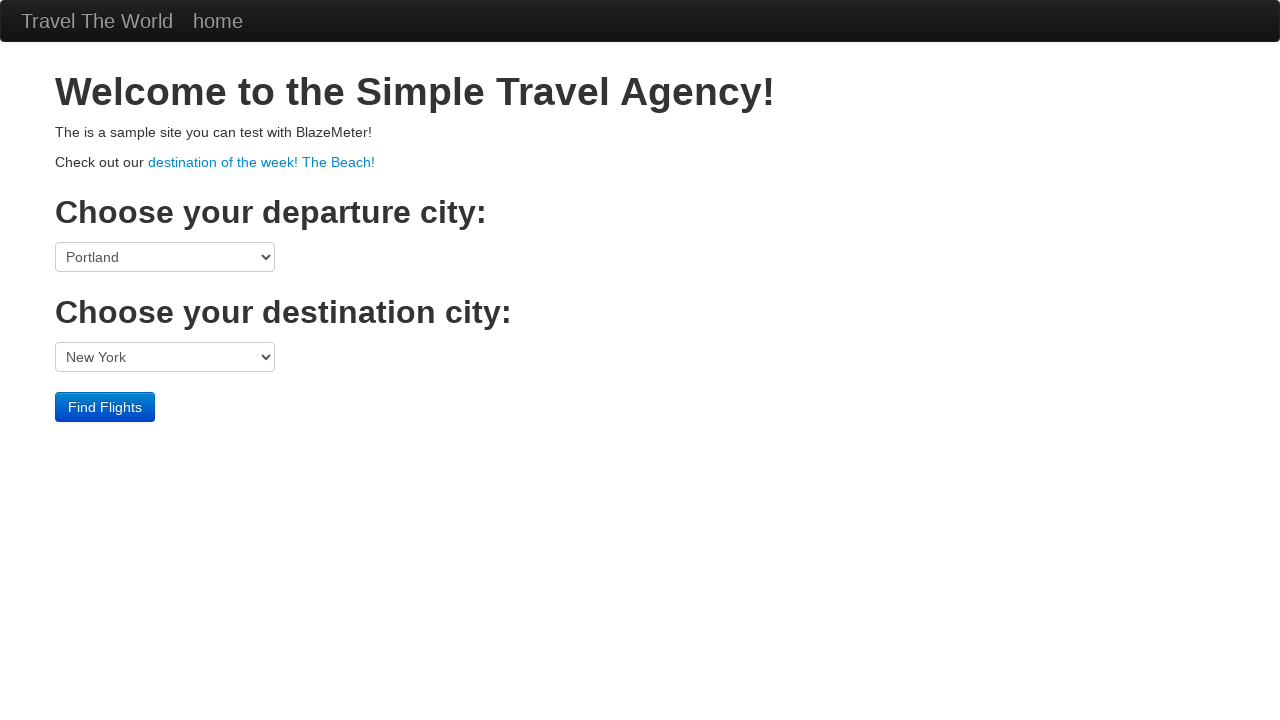

Clicked submit button to search for flights at (105, 407) on input[type='submit']
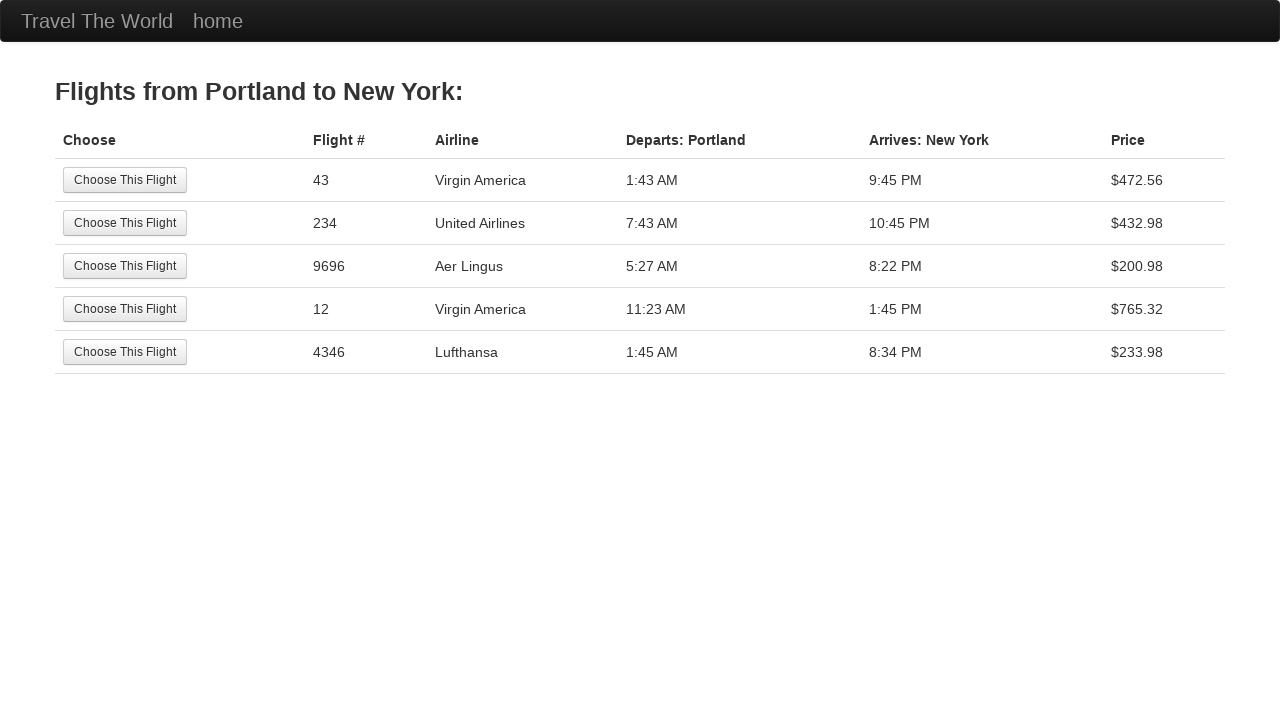

Flight results table loaded successfully
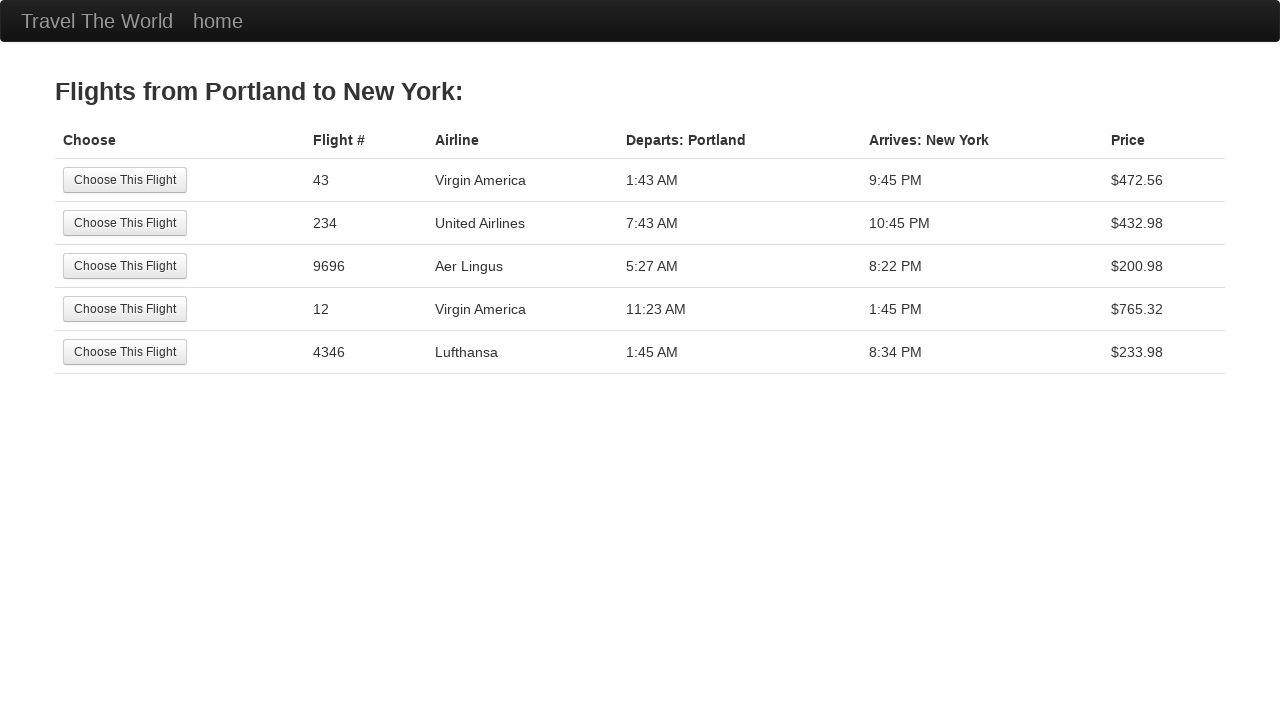

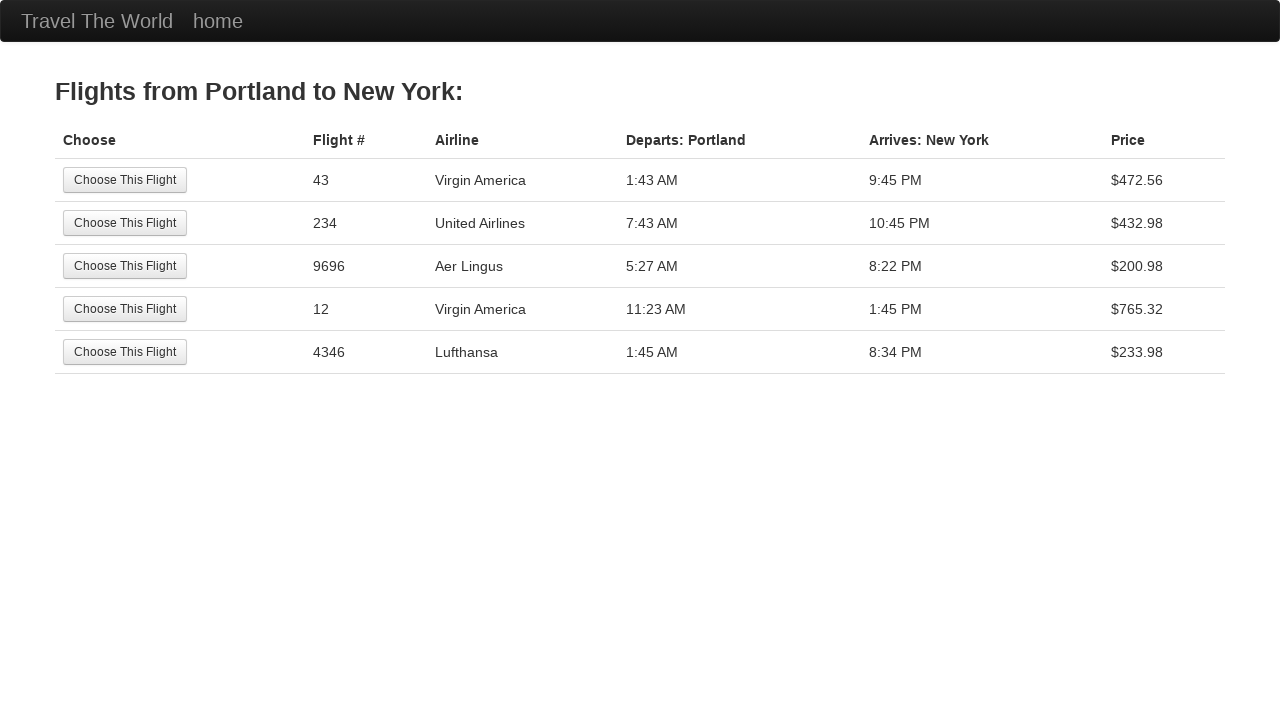